Tests select dropdown functionality by verifying option texts, values, and indexes, then iterating through all options using different selection methods (by text, by value, by index) and validating the selected values.

Starting URL: https://seleniumbase.io/demo_page

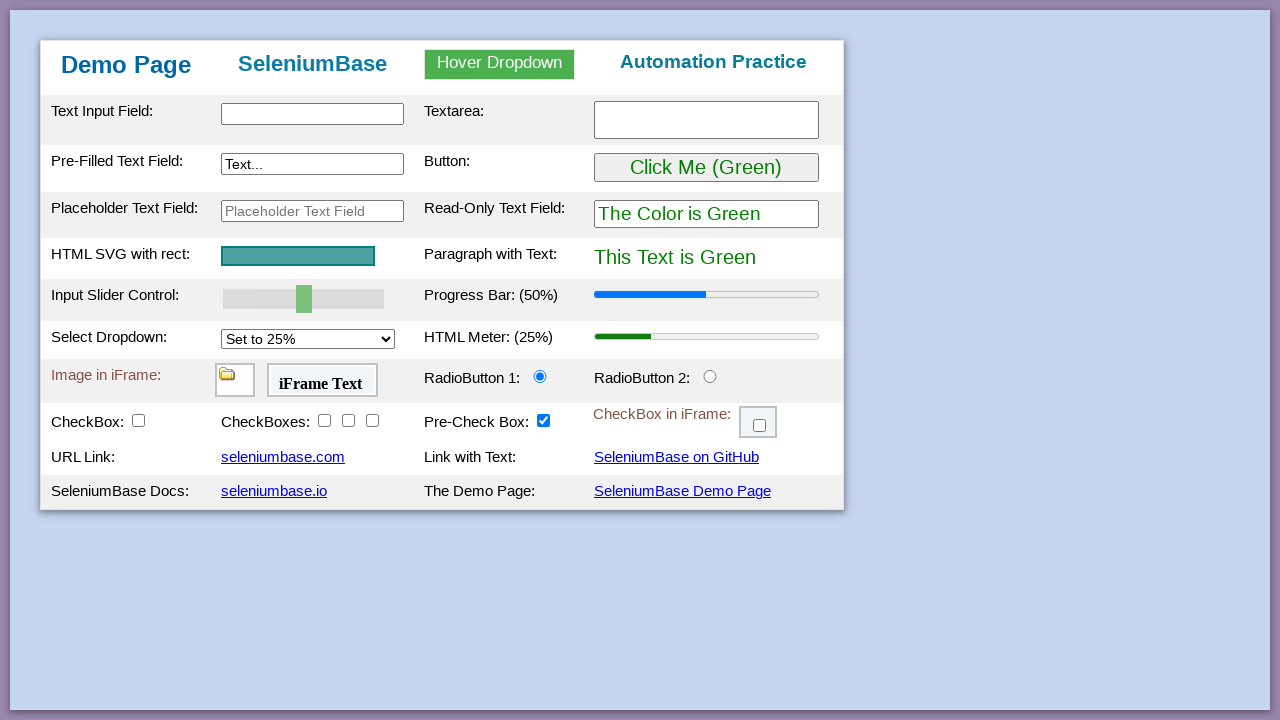

Waited for select element #mySelect to be available
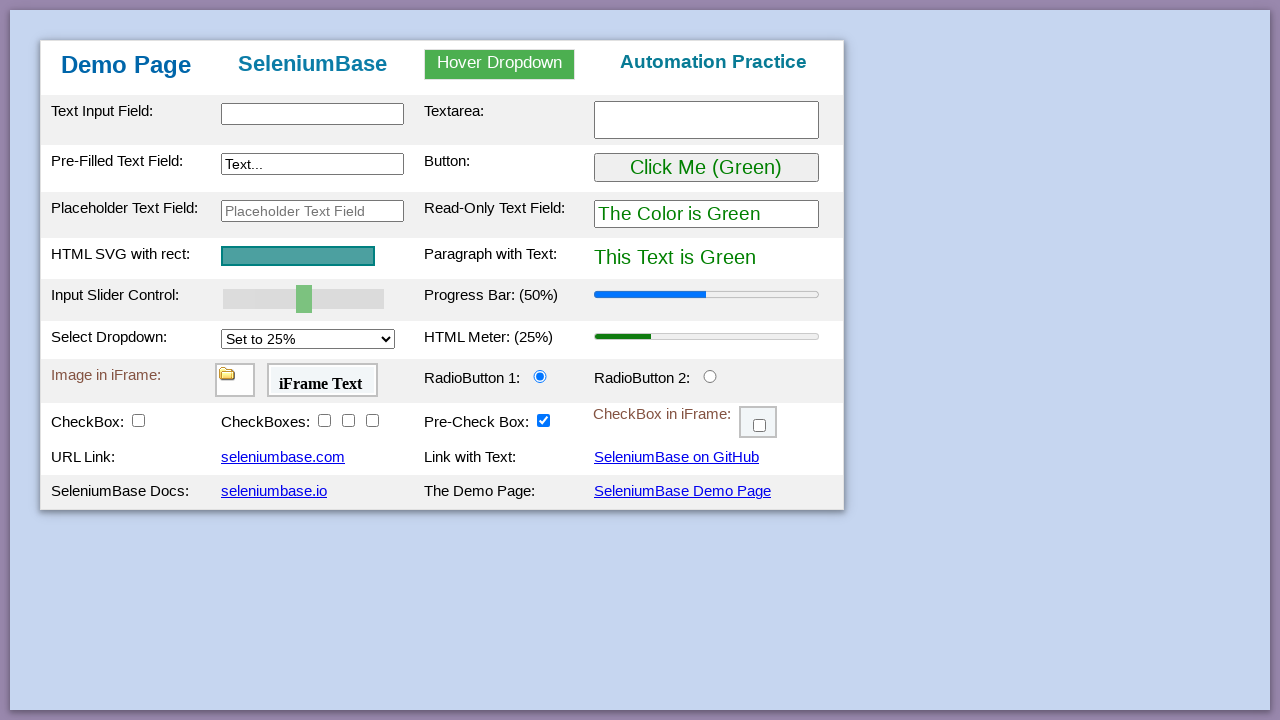

Selected option by text: 'Set to 25%' on #mySelect
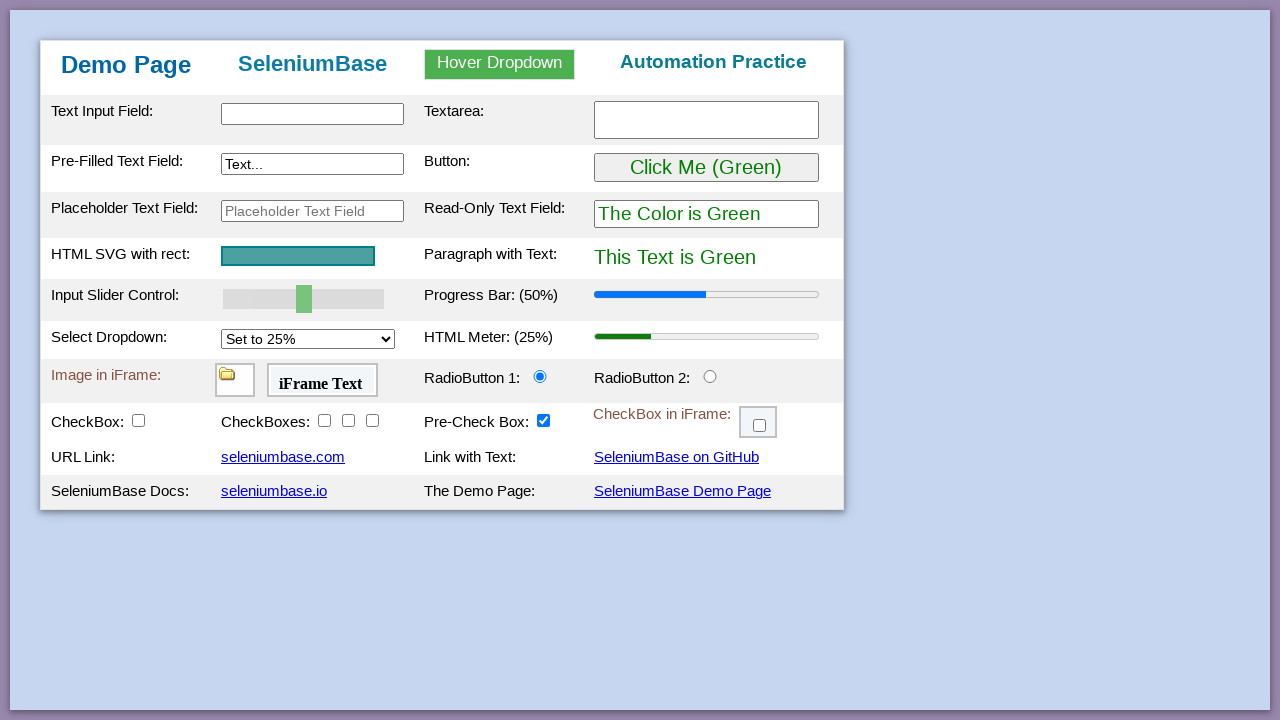

Verified selected value: '25%'
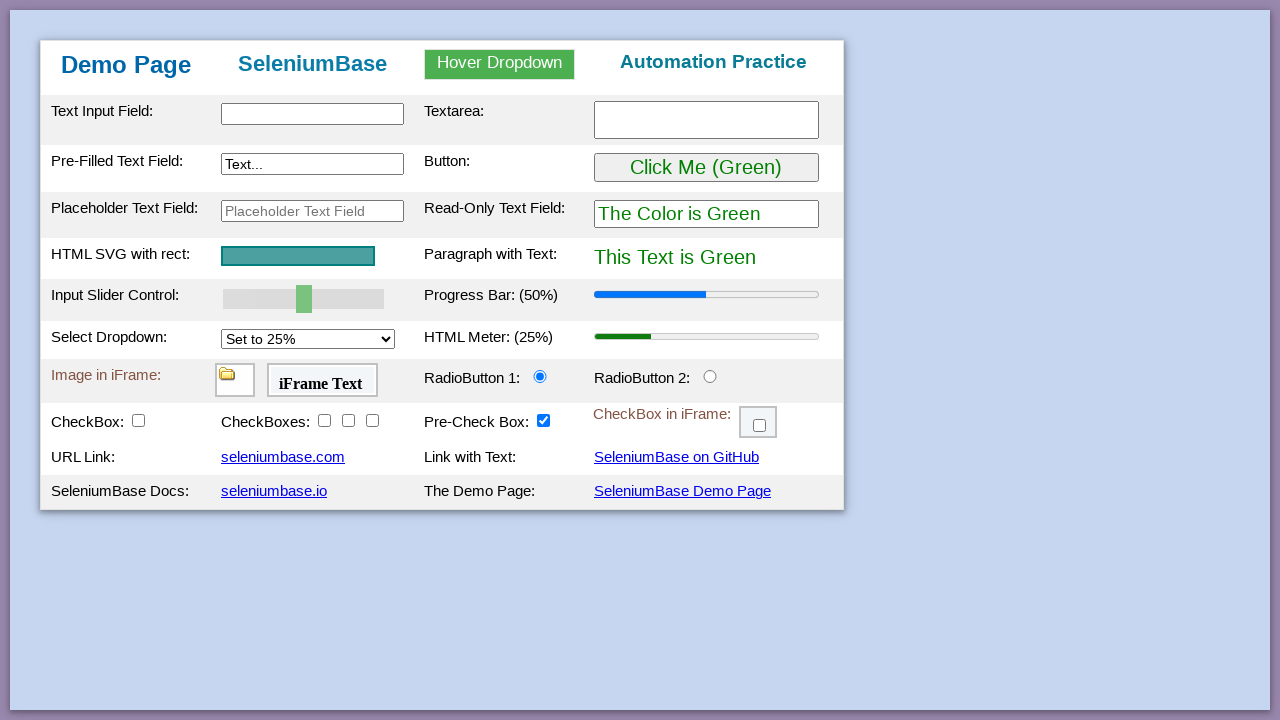

Selected option by text: 'Set to 50%' on #mySelect
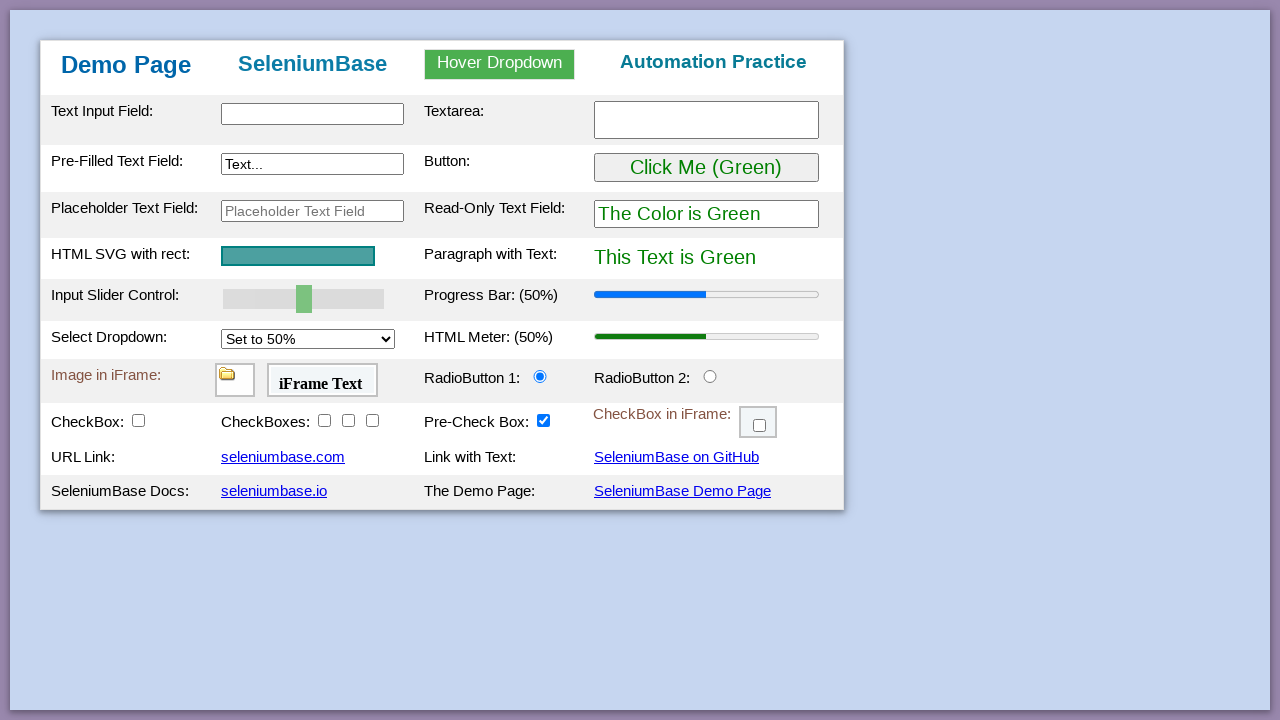

Verified selected value: '50%'
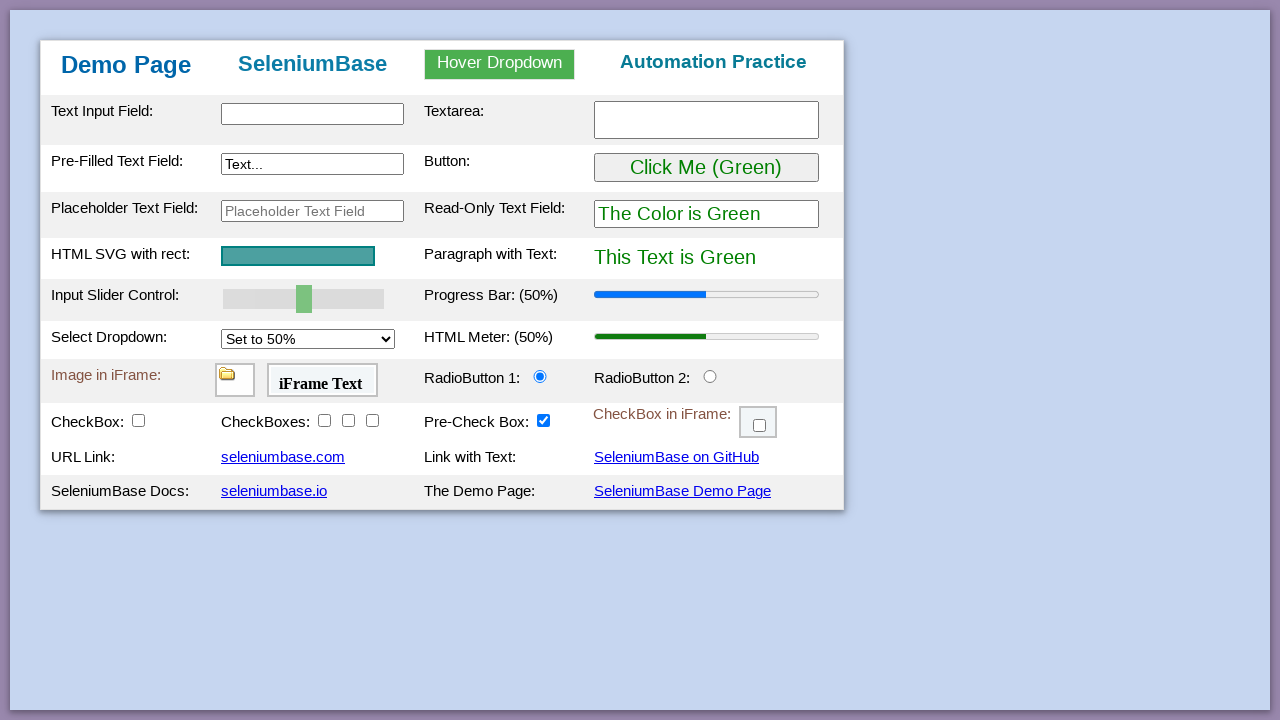

Selected option by text: 'Set to 75%' on #mySelect
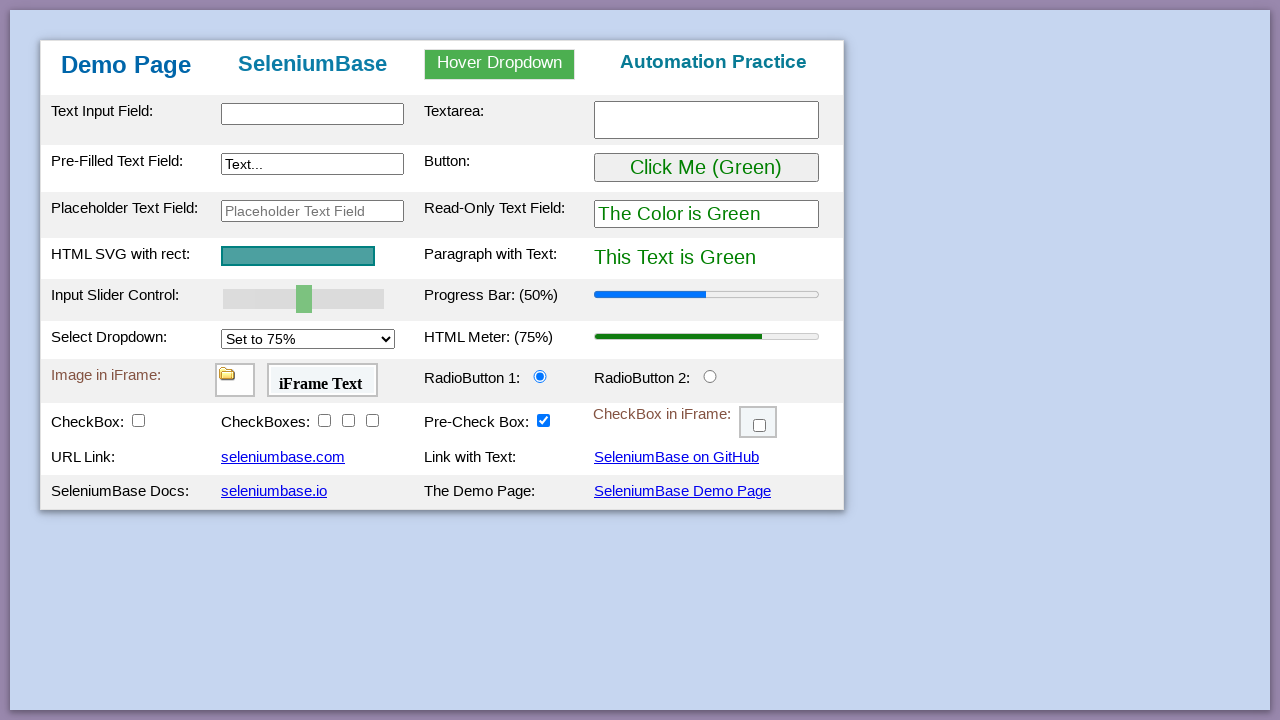

Verified selected value: '75%'
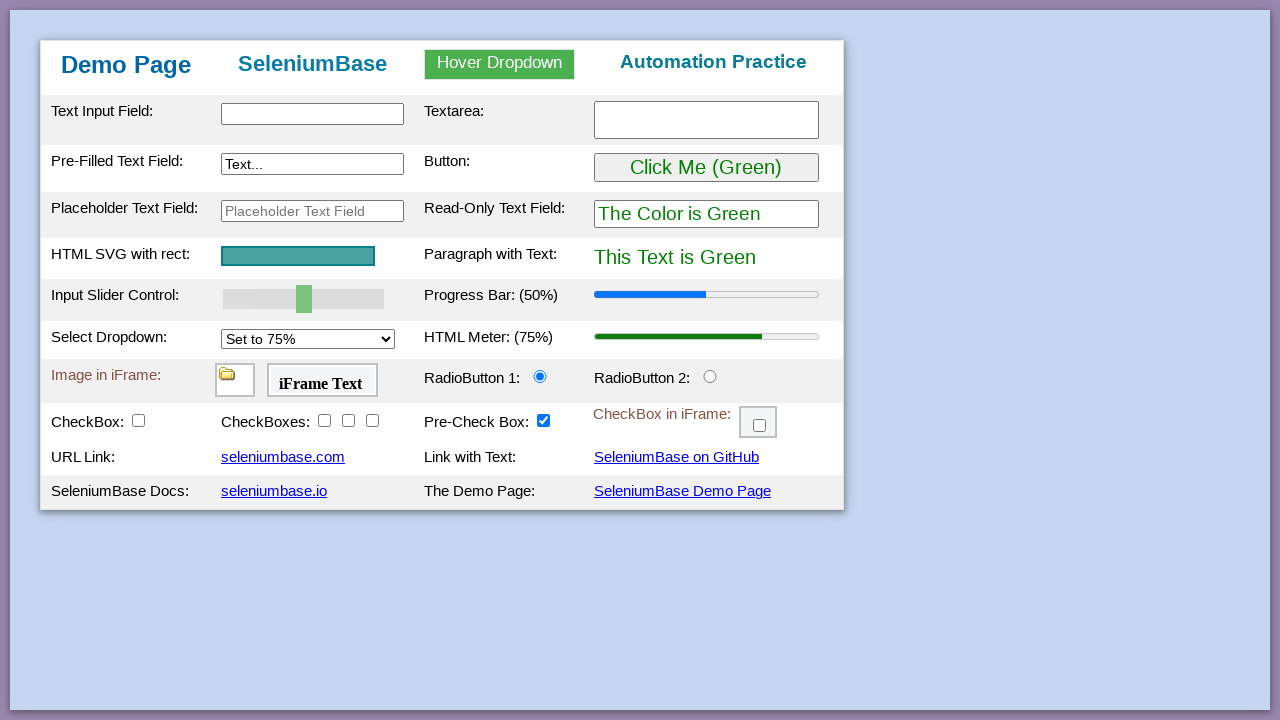

Selected option by text: 'Set to 100%' on #mySelect
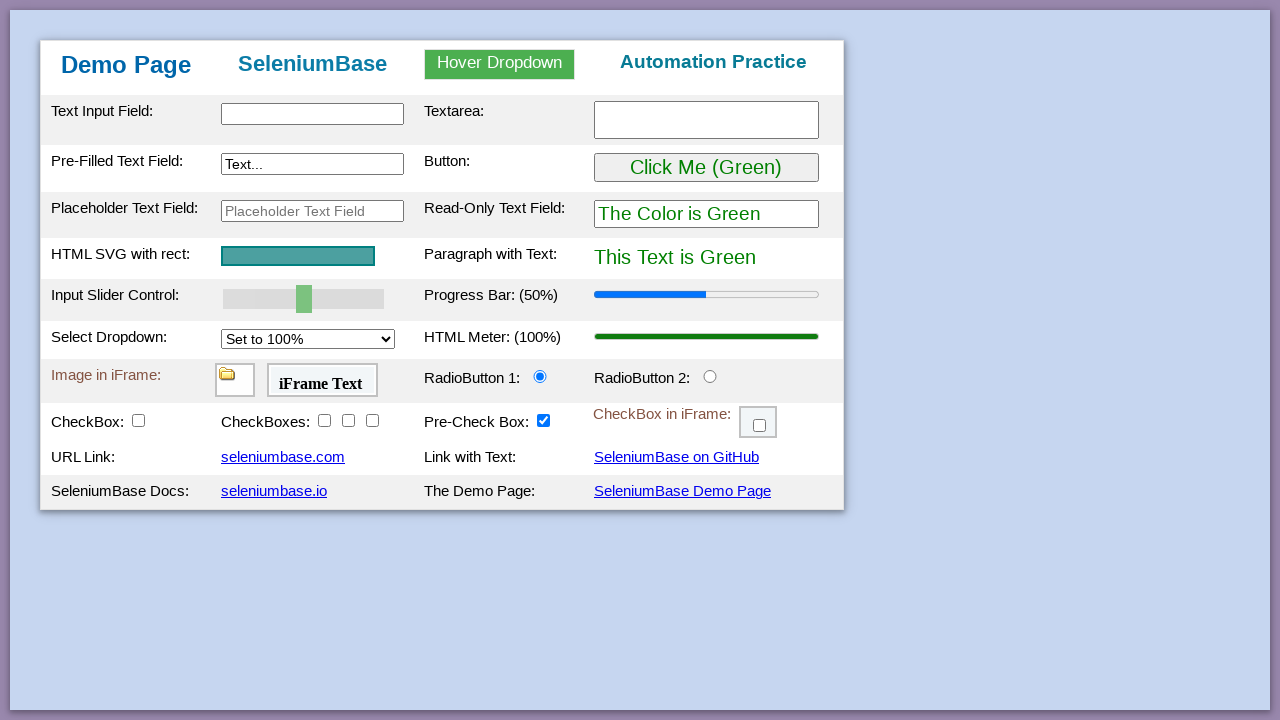

Verified selected value: '100%'
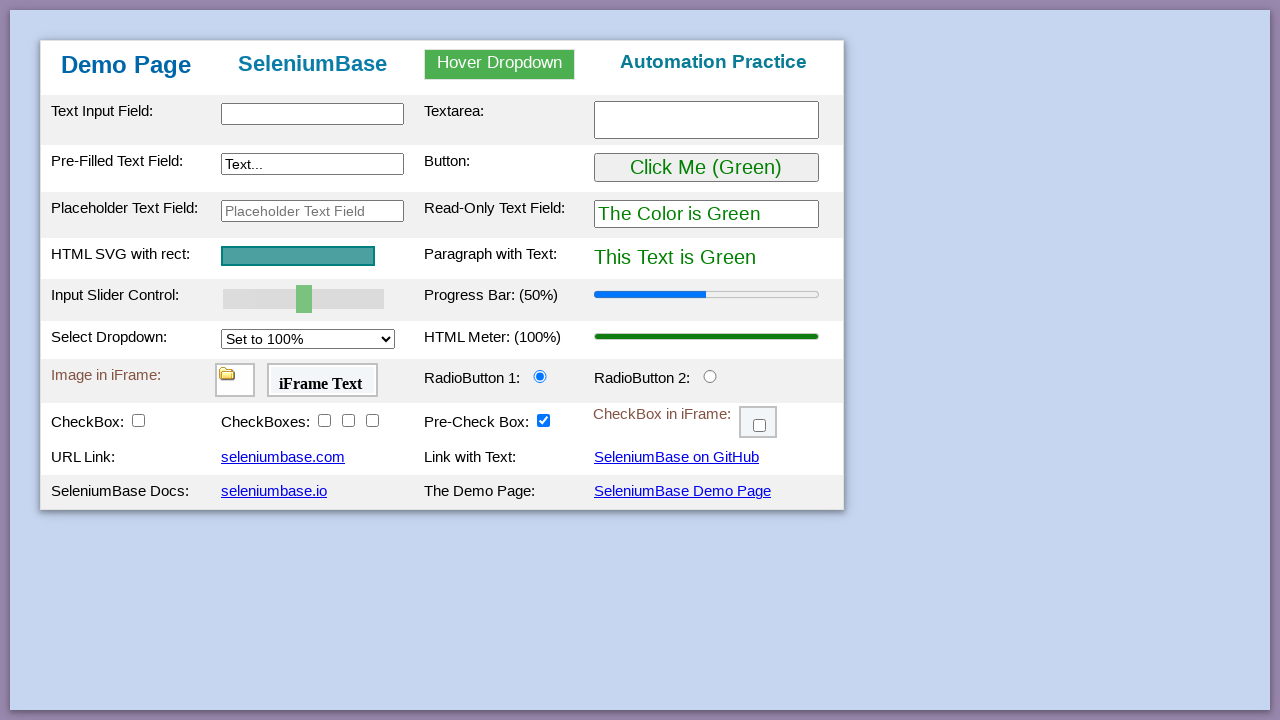

Selected option by value: '25%' on #mySelect
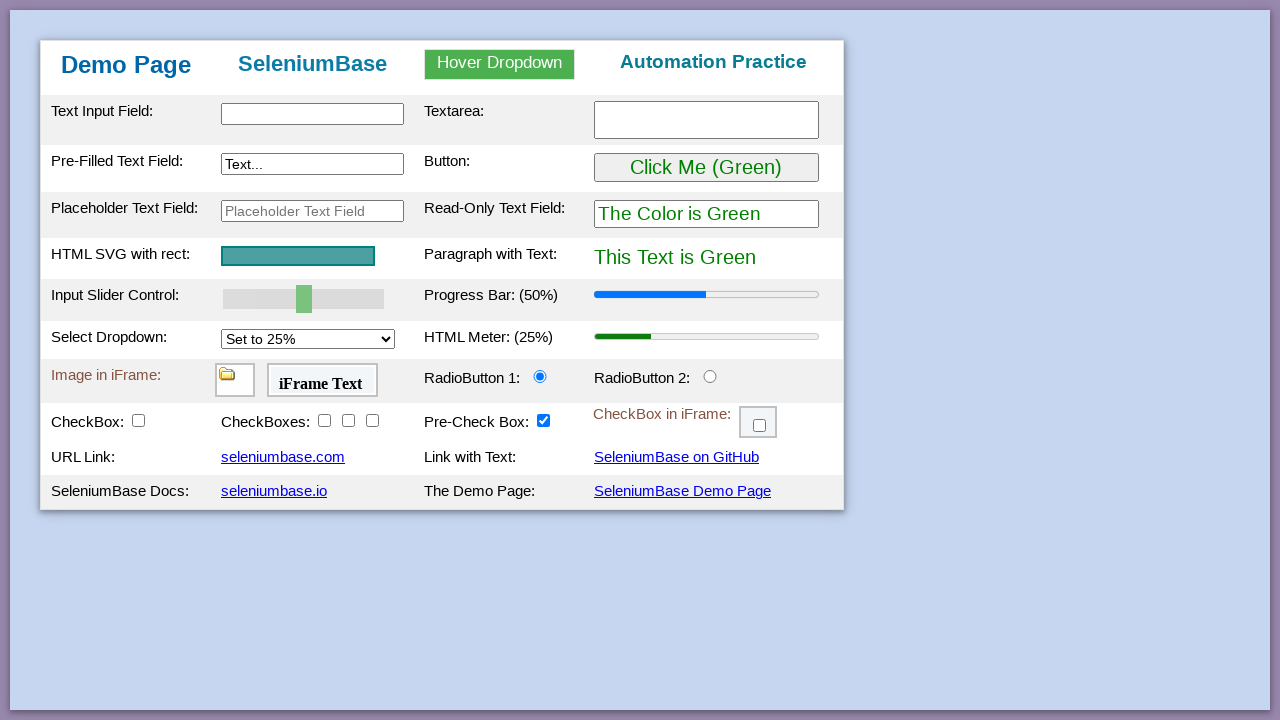

Verified selected value: '25%'
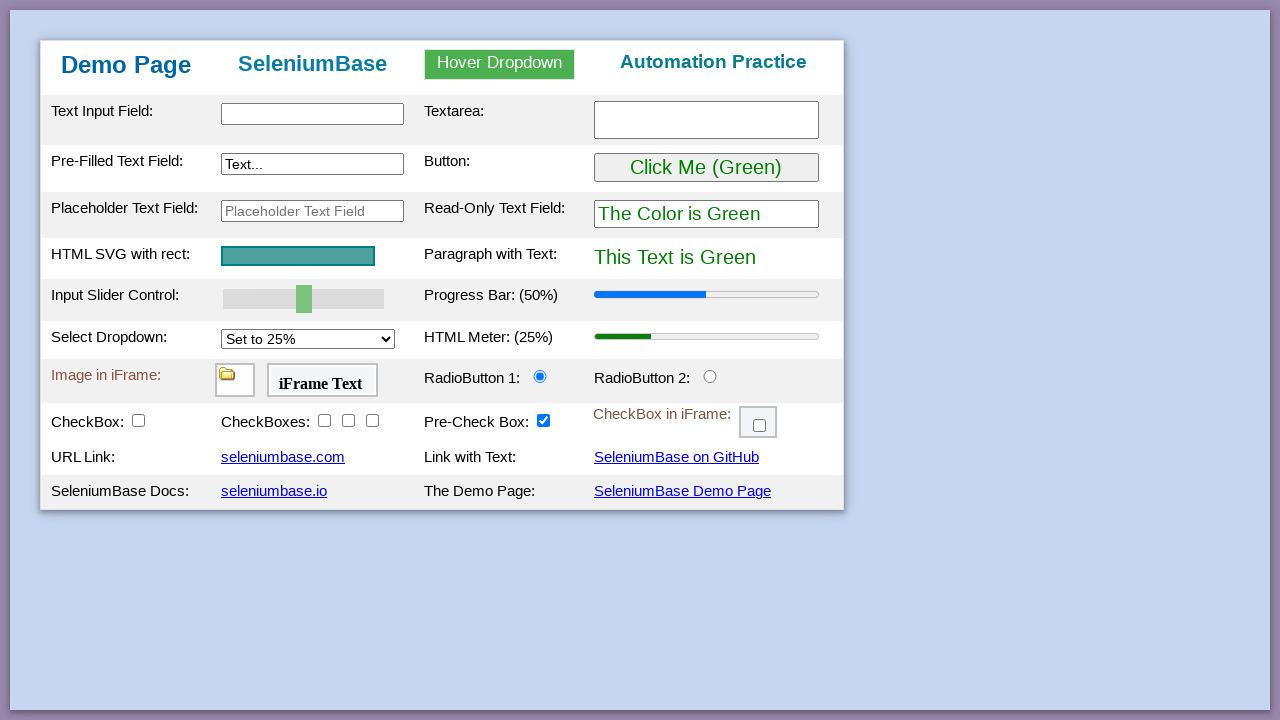

Selected option by value: '50%' on #mySelect
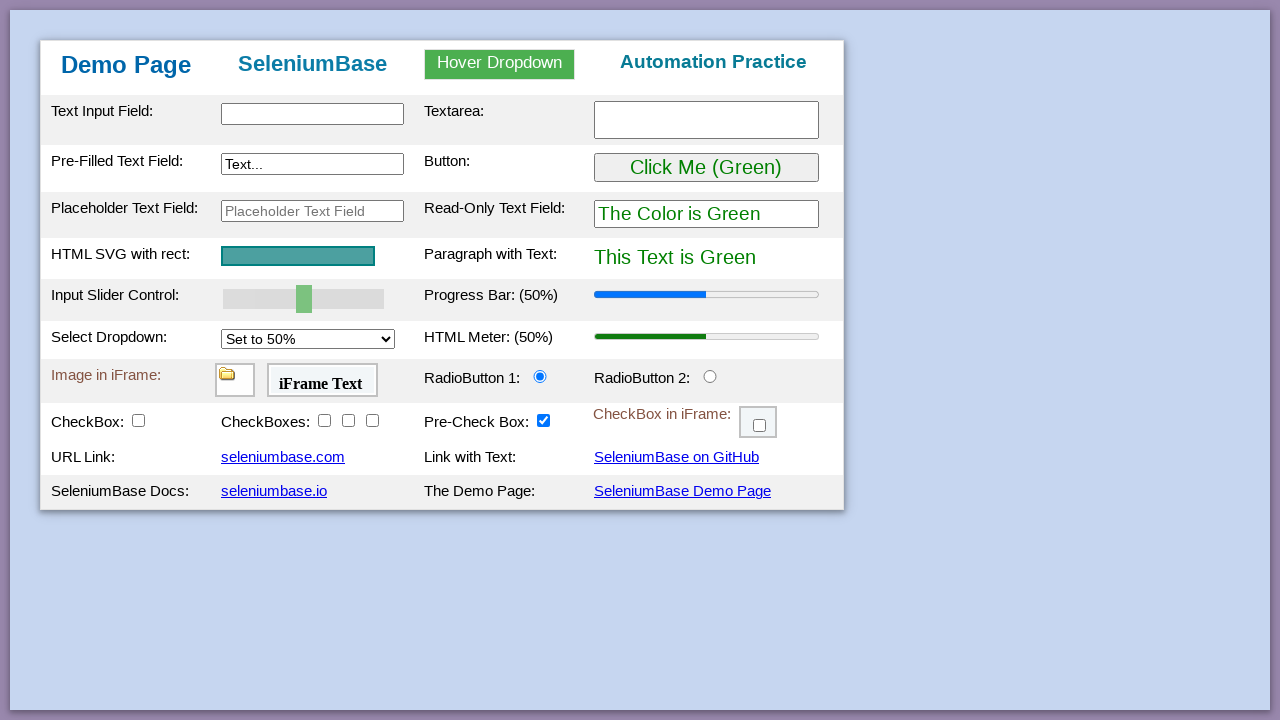

Verified selected value: '50%'
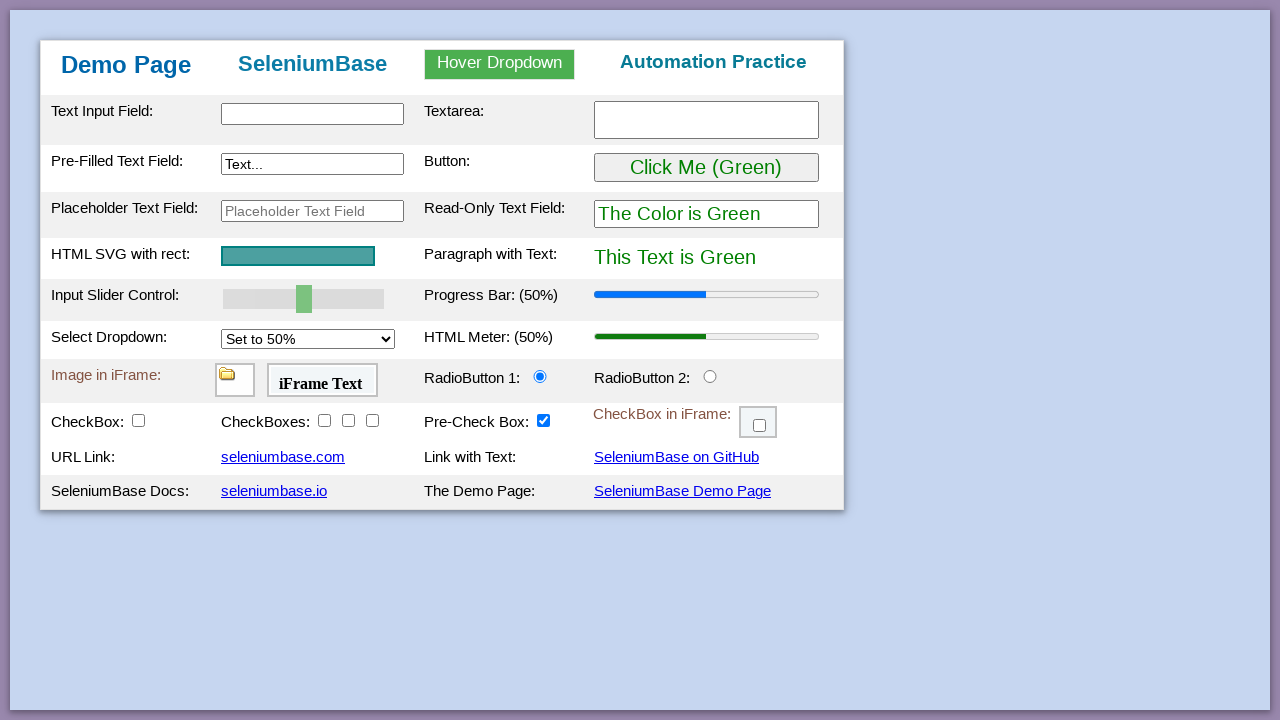

Selected option by value: '75%' on #mySelect
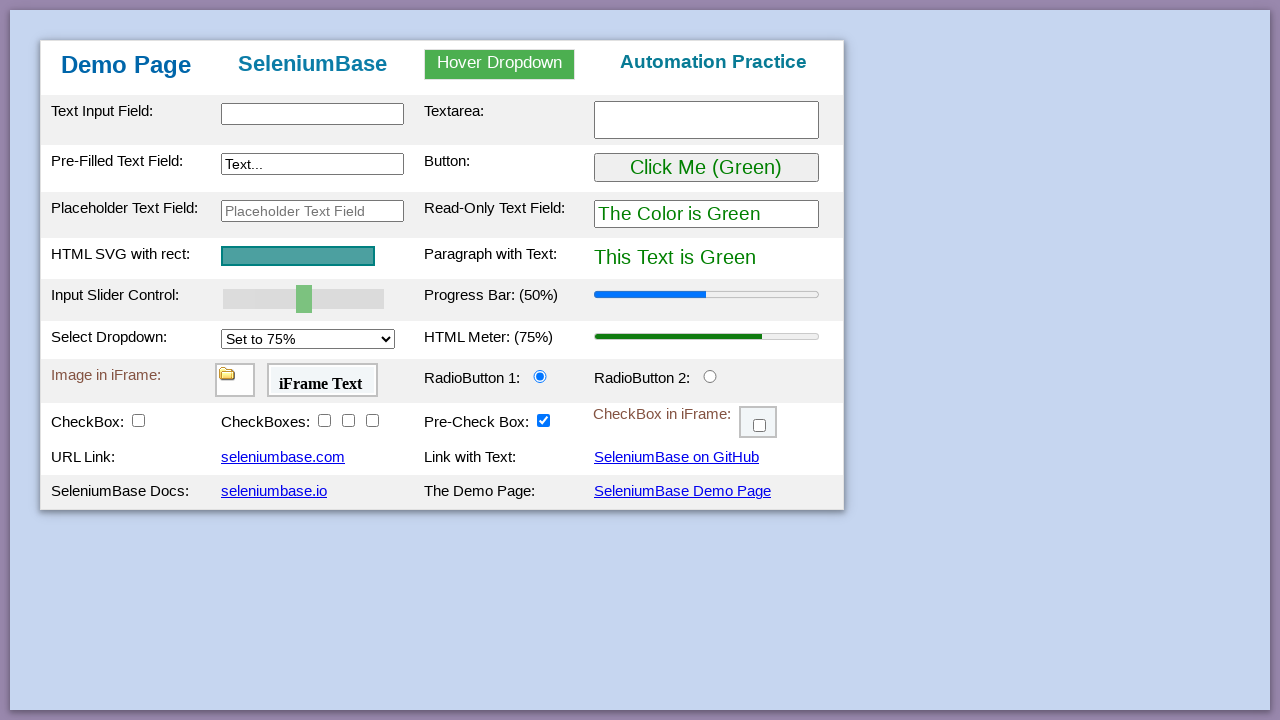

Verified selected value: '75%'
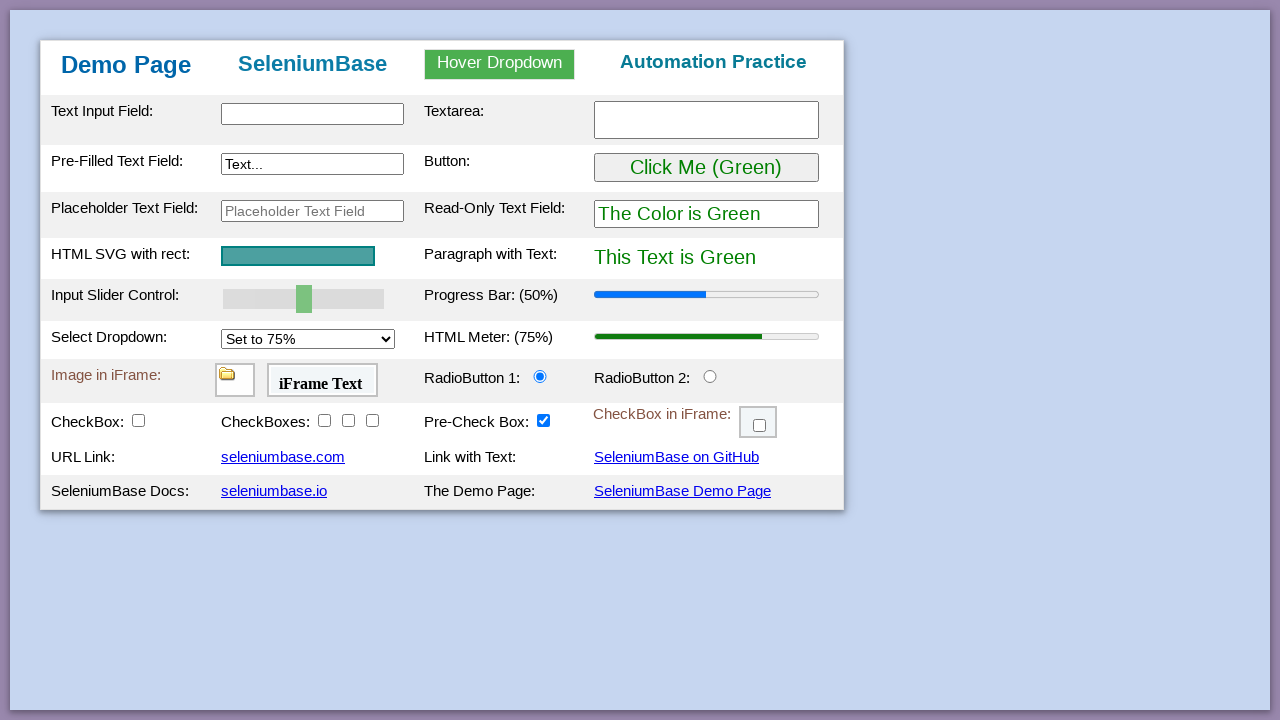

Selected option by value: '100%' on #mySelect
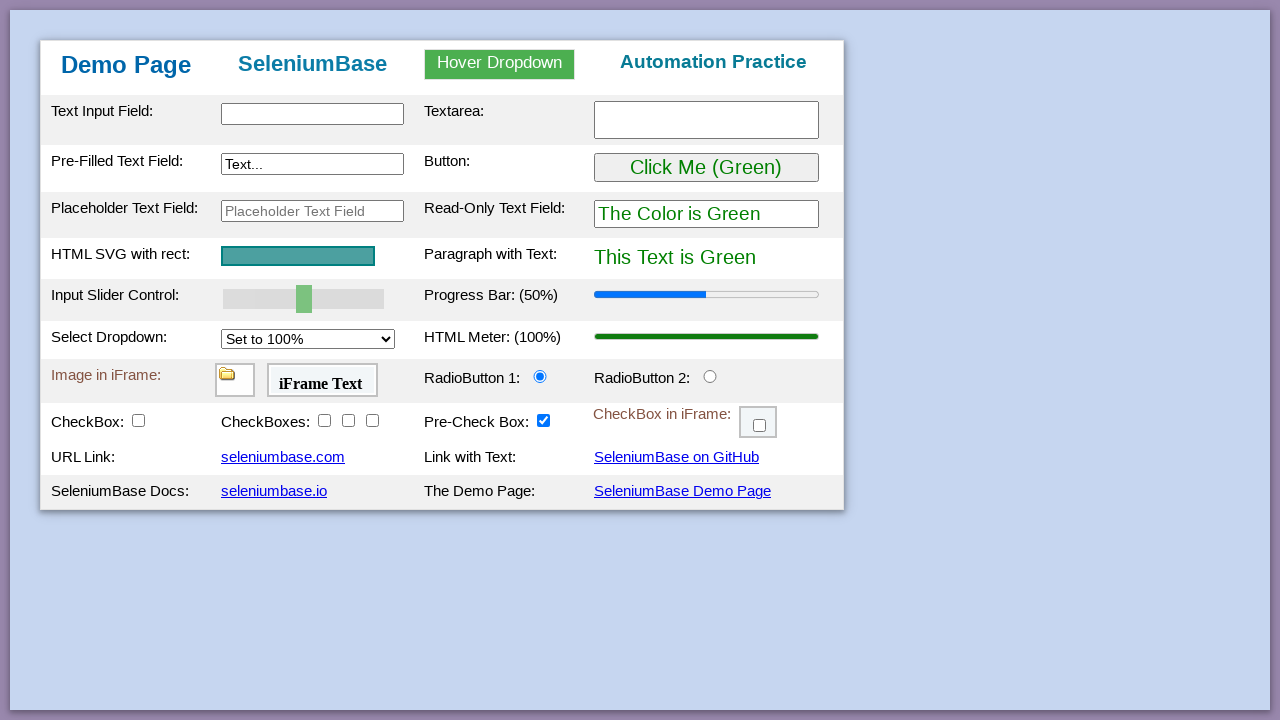

Verified selected value: '100%'
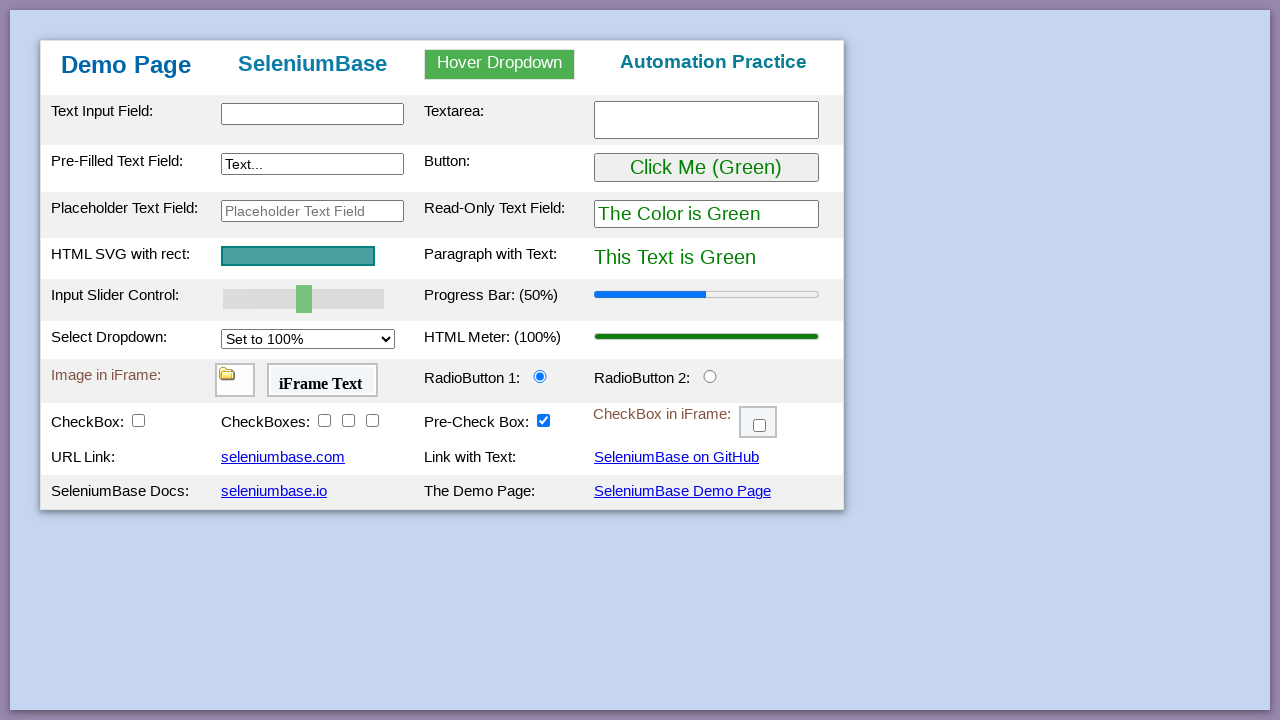

Selected option by index: 0 on #mySelect
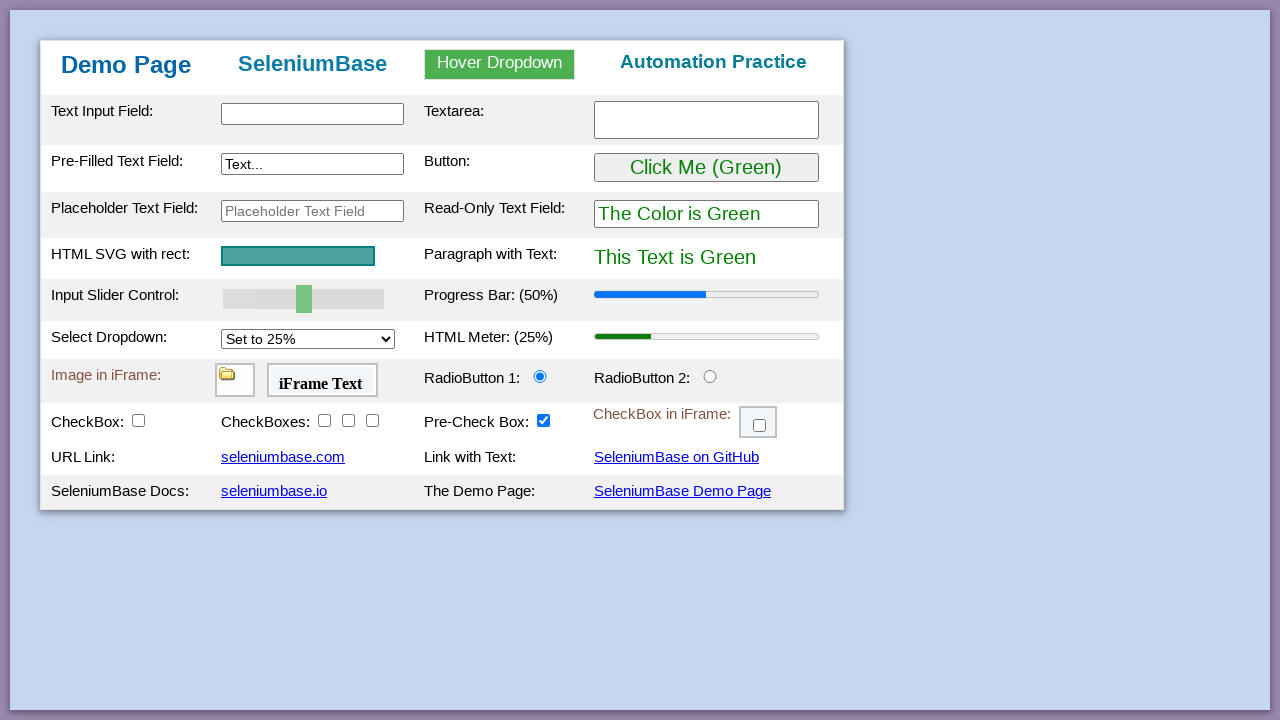

Verified selected value: '25%'
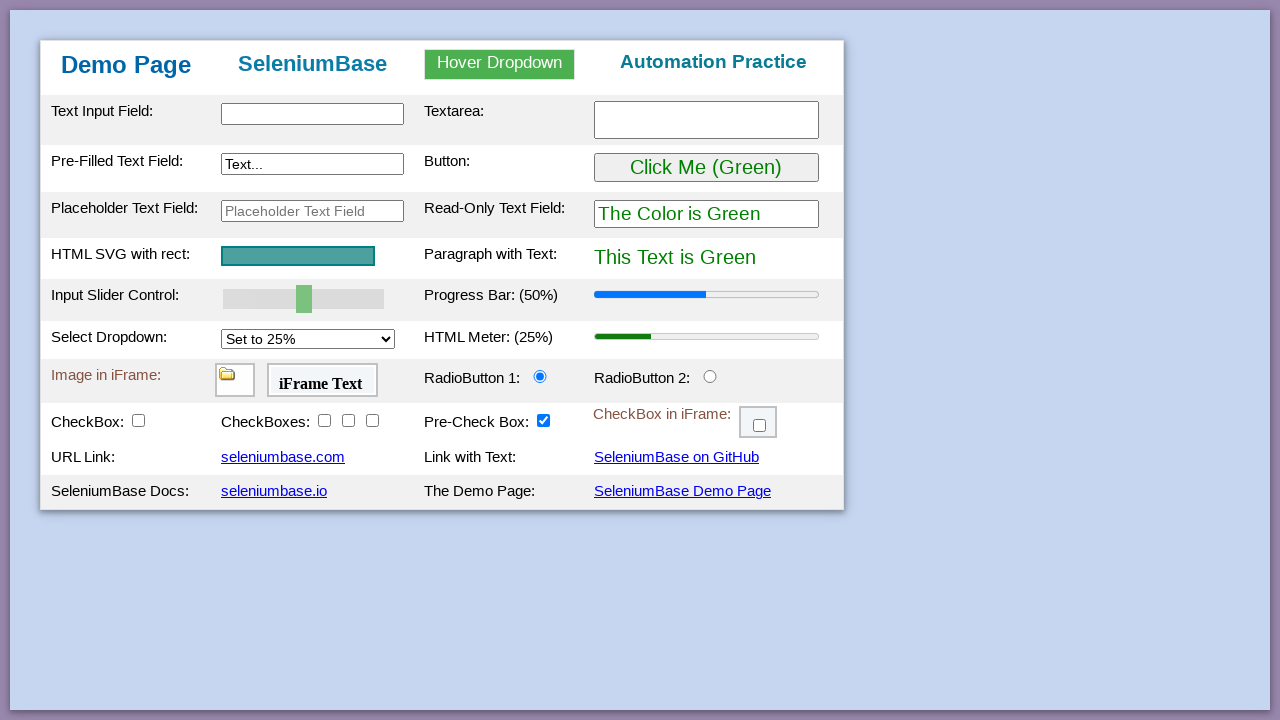

Selected option by index: 1 on #mySelect
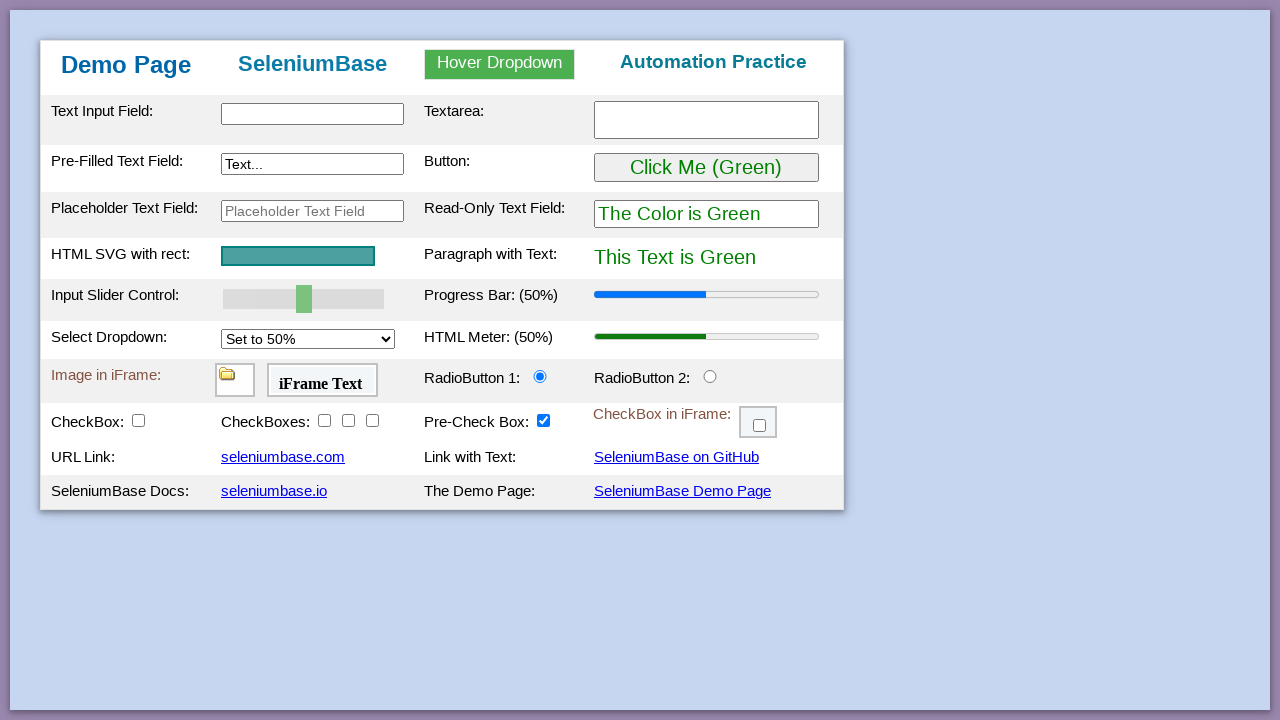

Verified selected value: '50%'
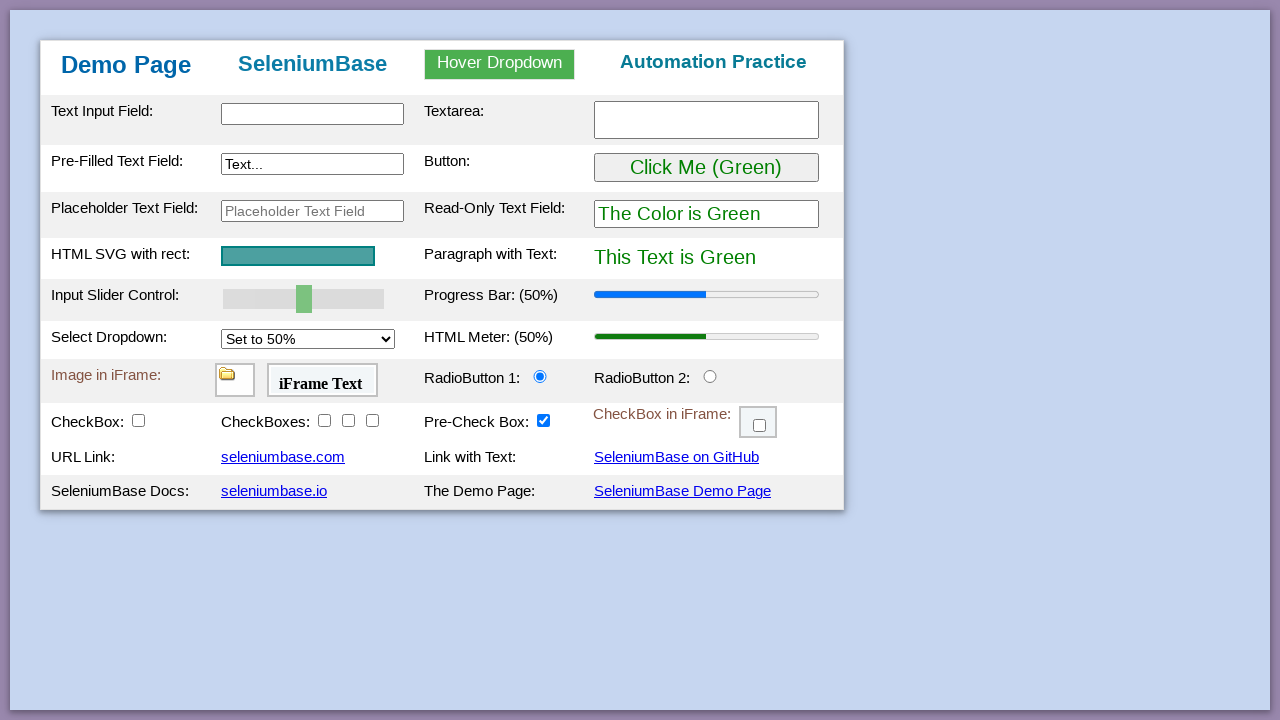

Selected option by index: 2 on #mySelect
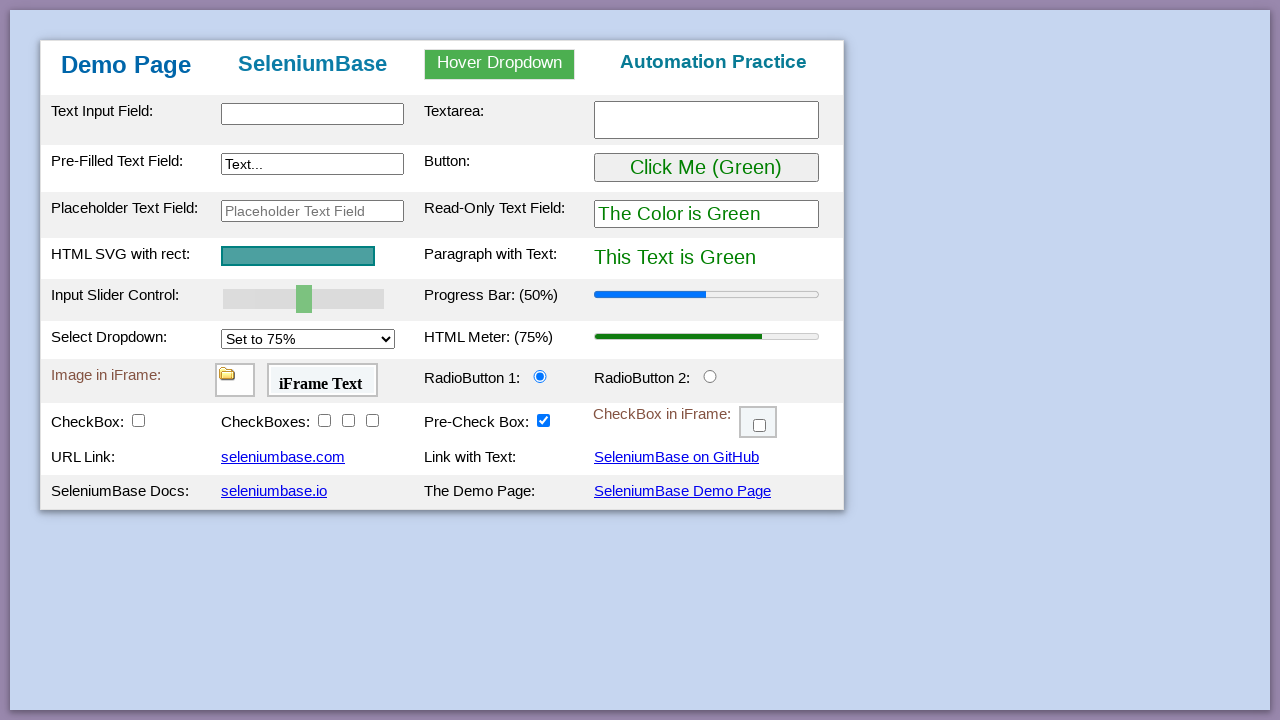

Verified selected value: '75%'
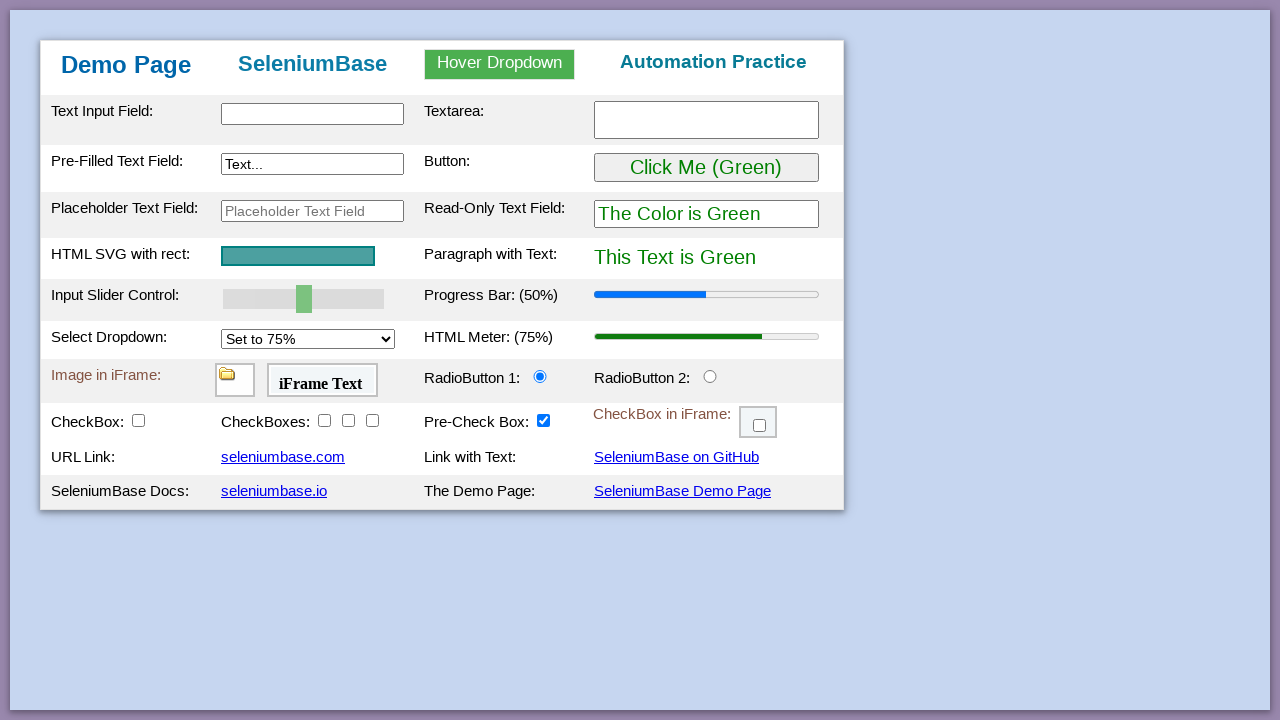

Selected option by index: 3 on #mySelect
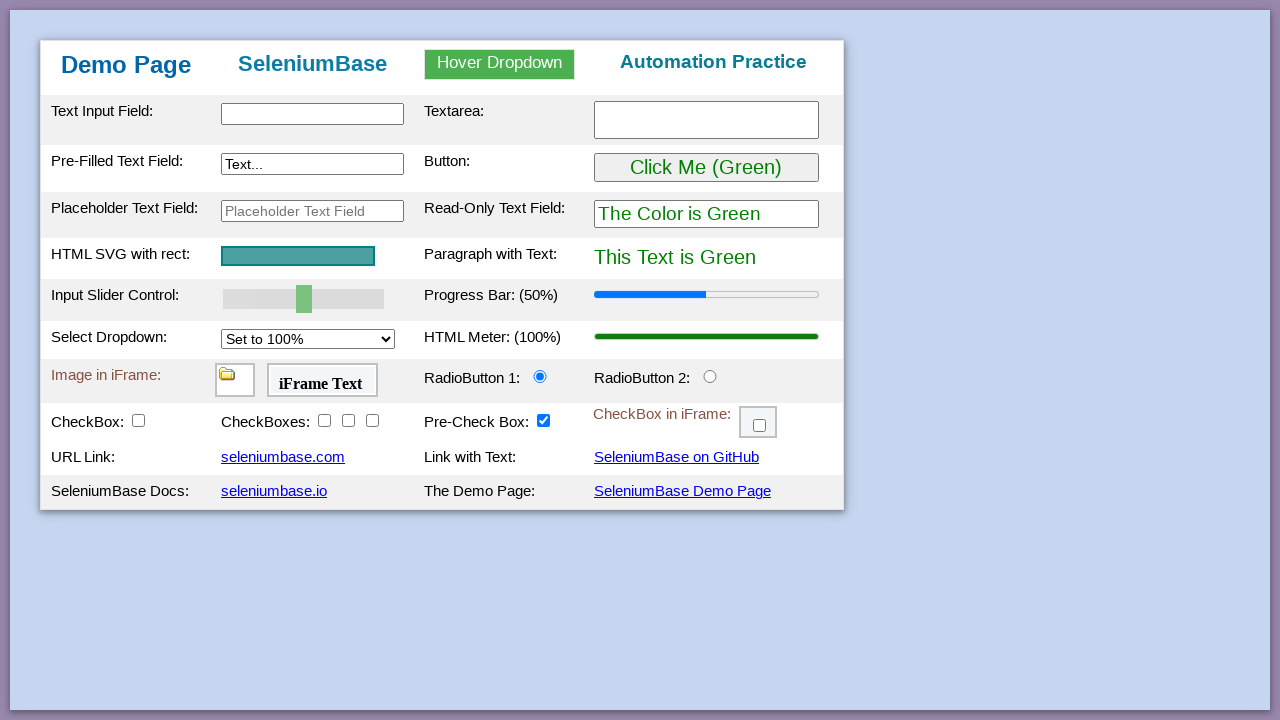

Verified selected value: '100%'
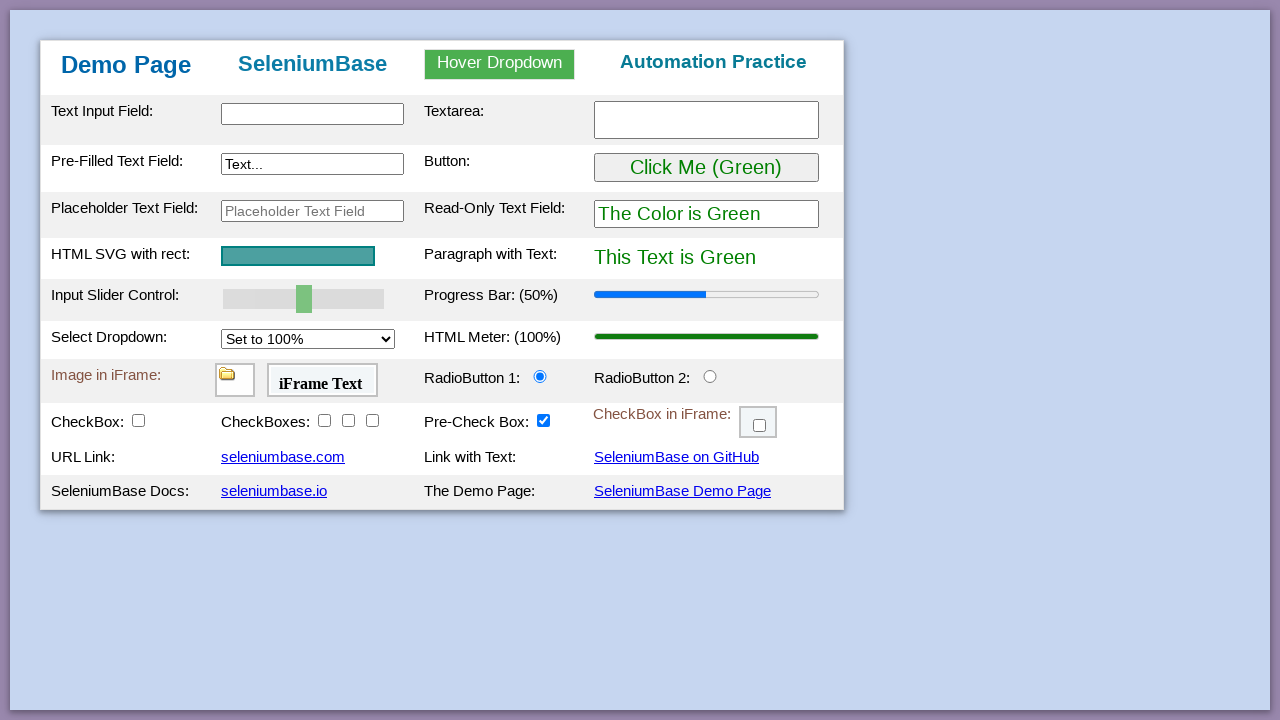

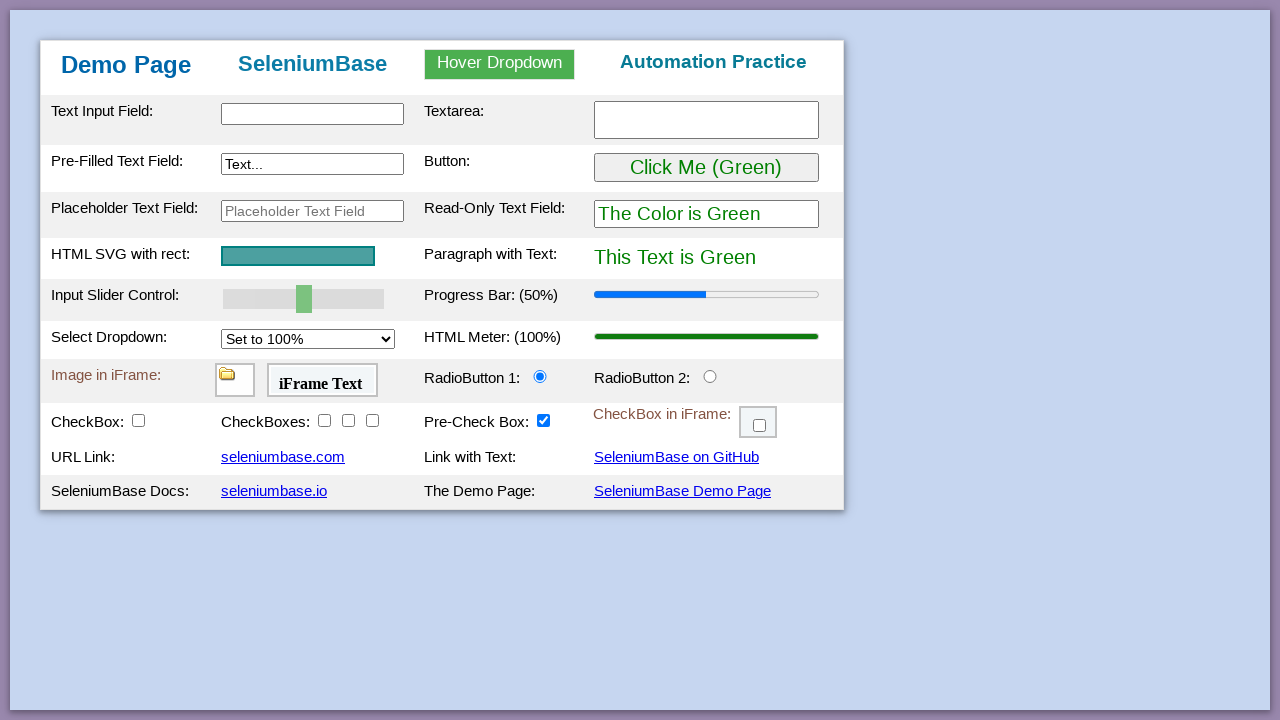